Tests page scrolling functionality and verifies that the sum of values in a scrollable table's fourth column matches the displayed total amount.

Starting URL: https://rahulshettyacademy.com/AutomationPractice/

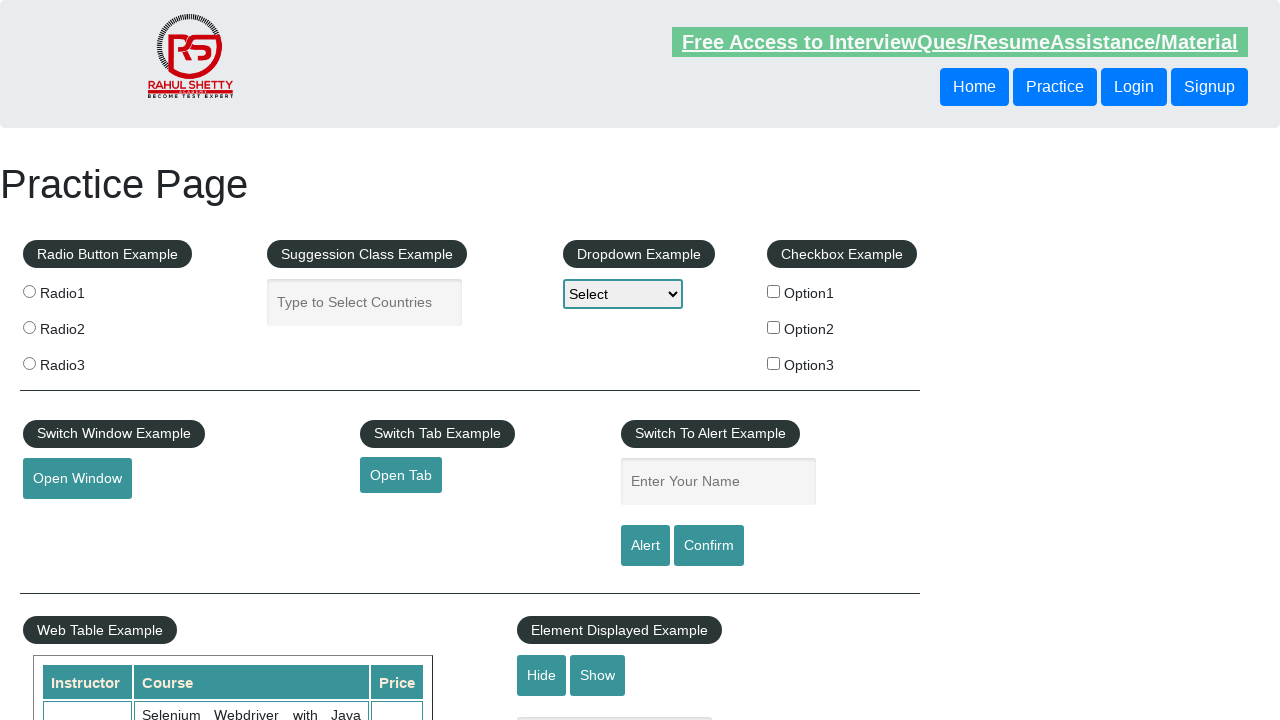

Scrolled page down by 500 pixels
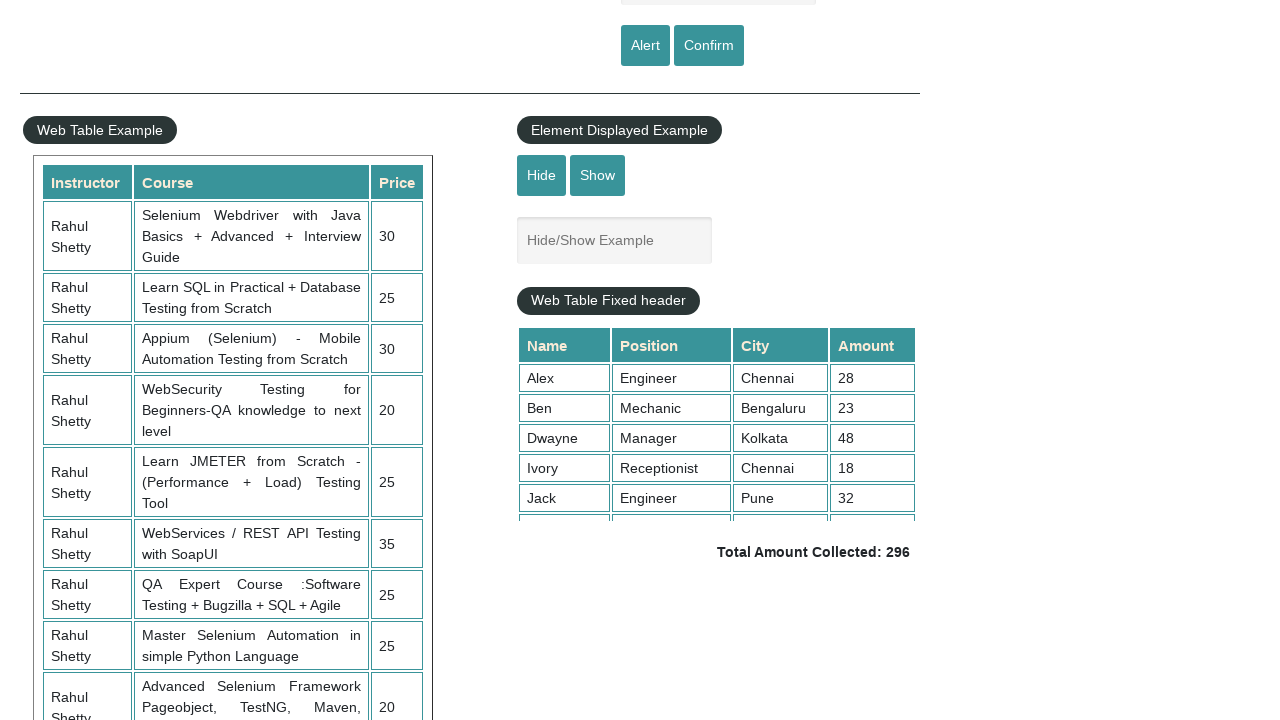

Waited 1 second for scroll to complete
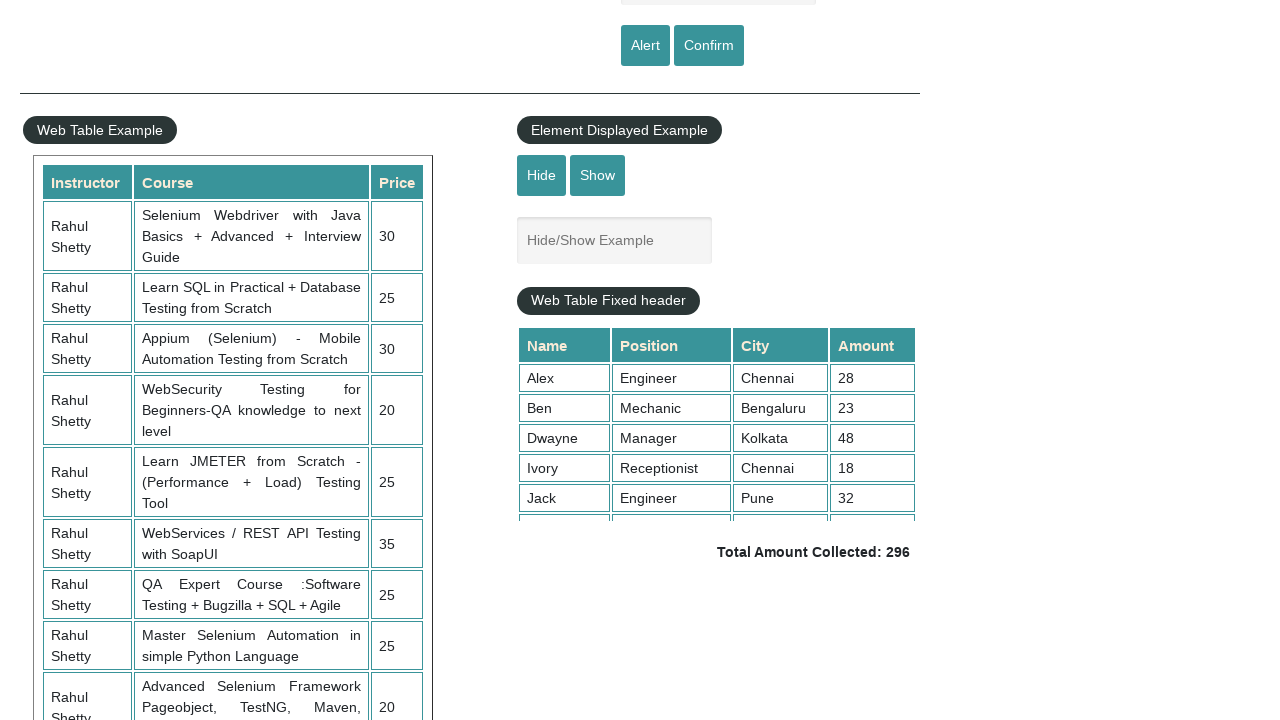

Scrolled table container to reveal all rows
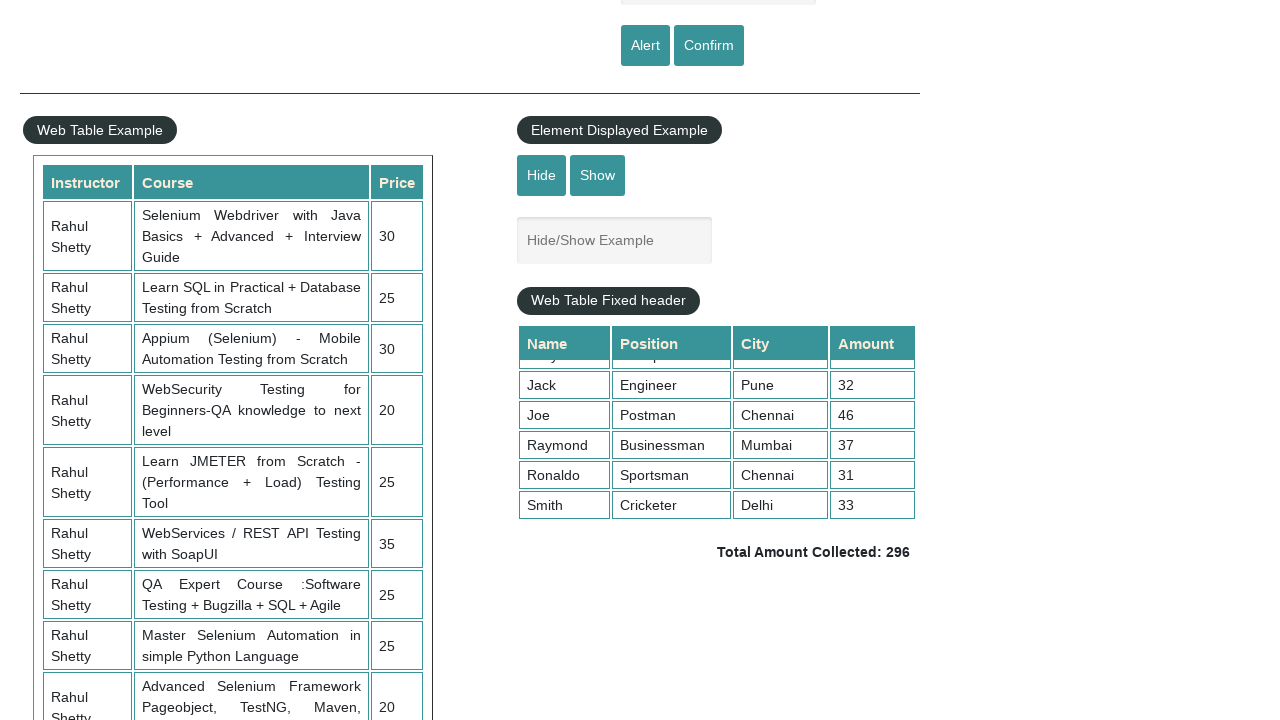

Waited 1 second for table scroll to complete
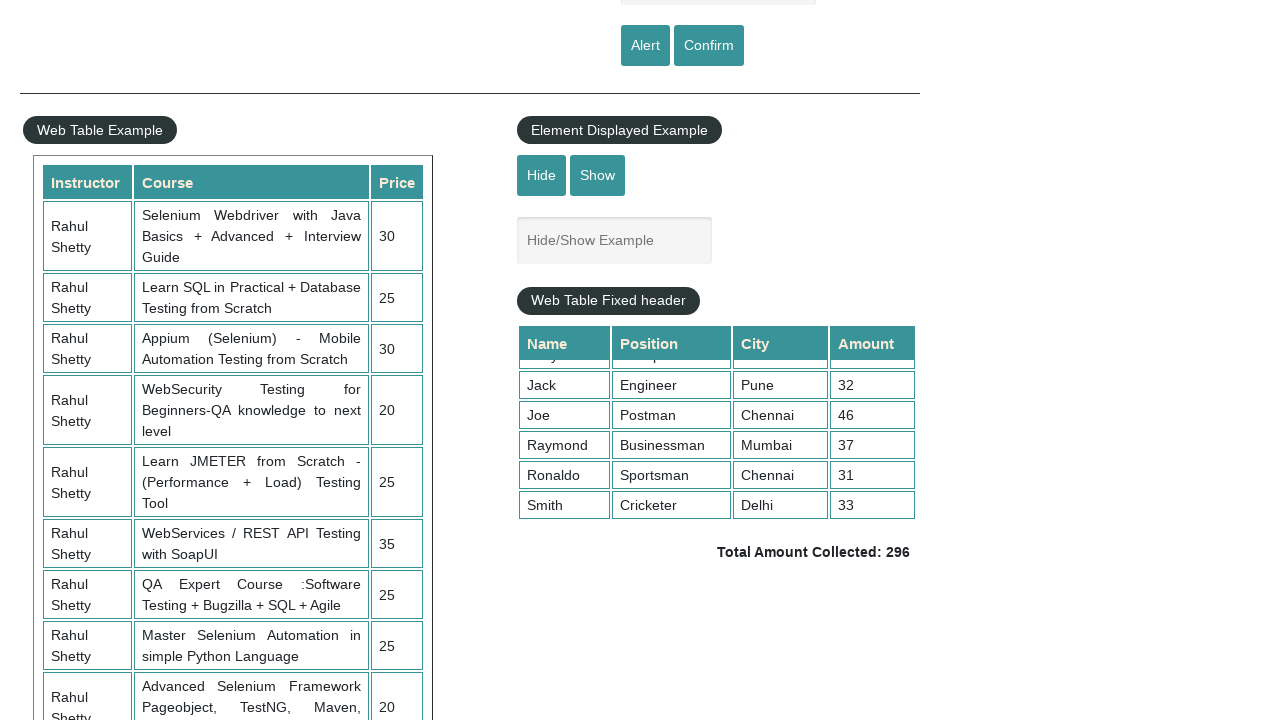

Retrieved all values from 4th column of table (9 rows)
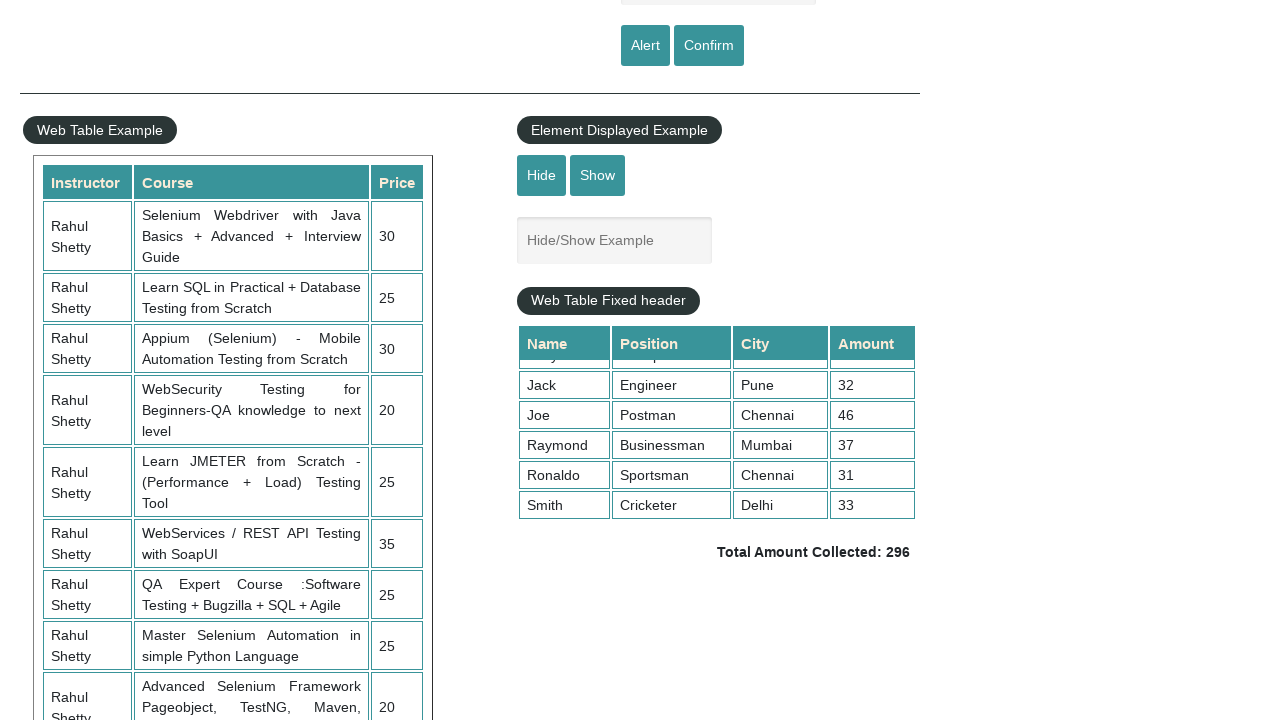

Calculated sum of all 4th column values: 296
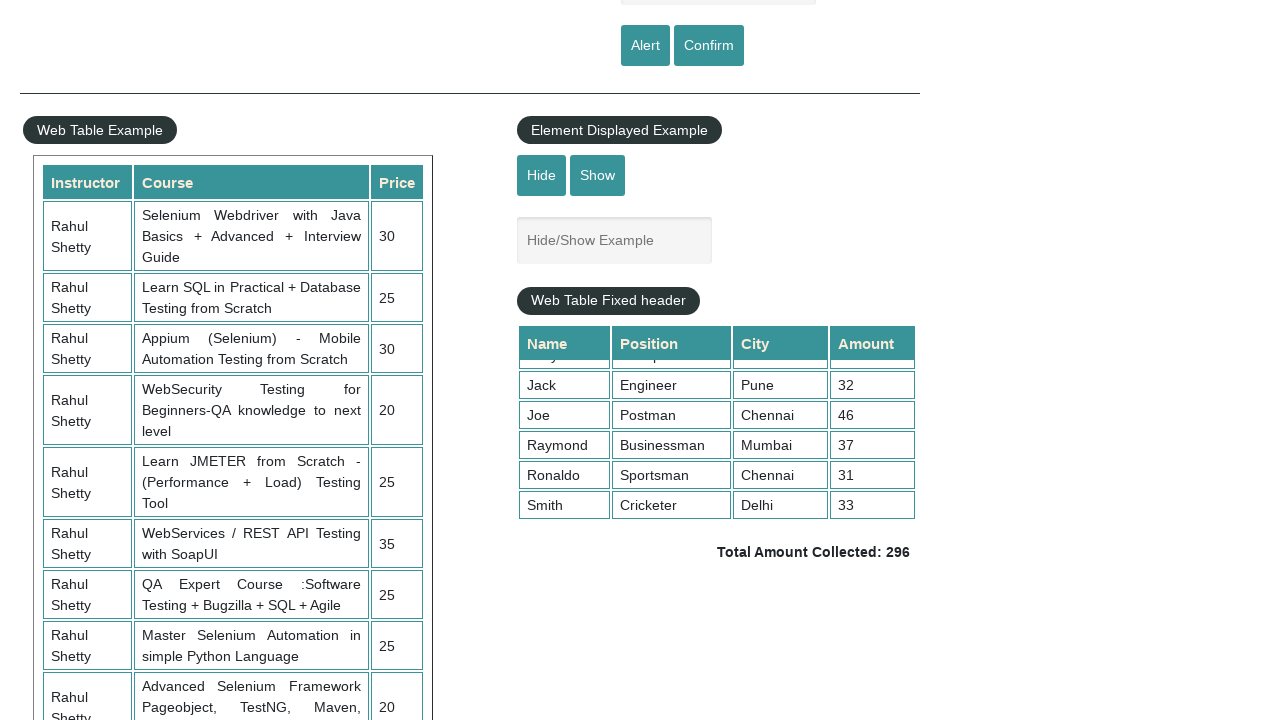

Retrieved displayed total amount element
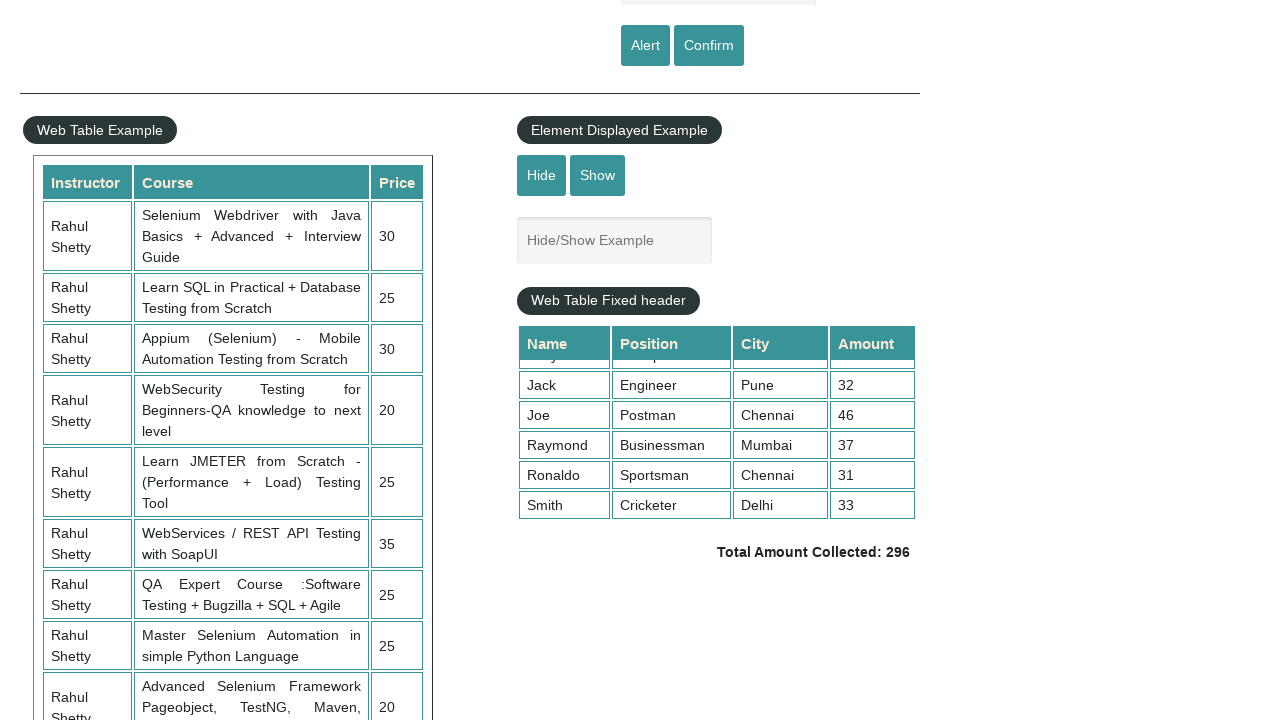

Parsed displayed total amount: 296
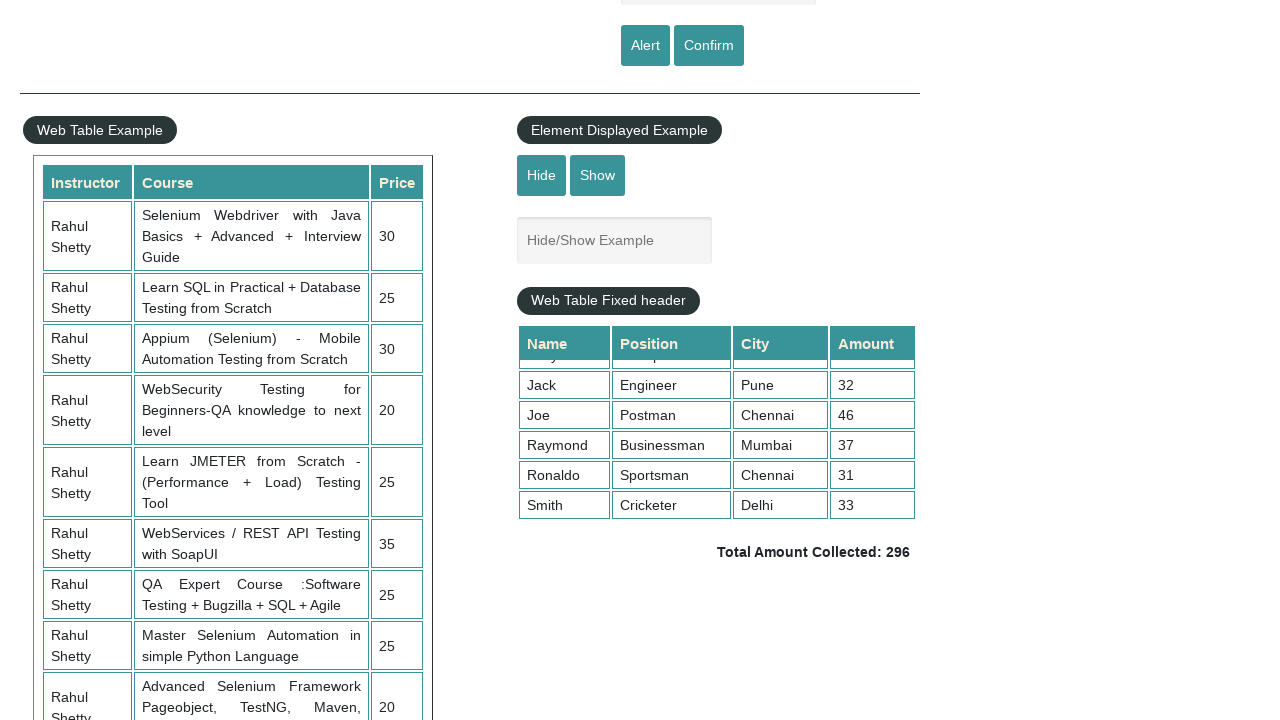

Verified calculated sum (296) matches displayed total (296)
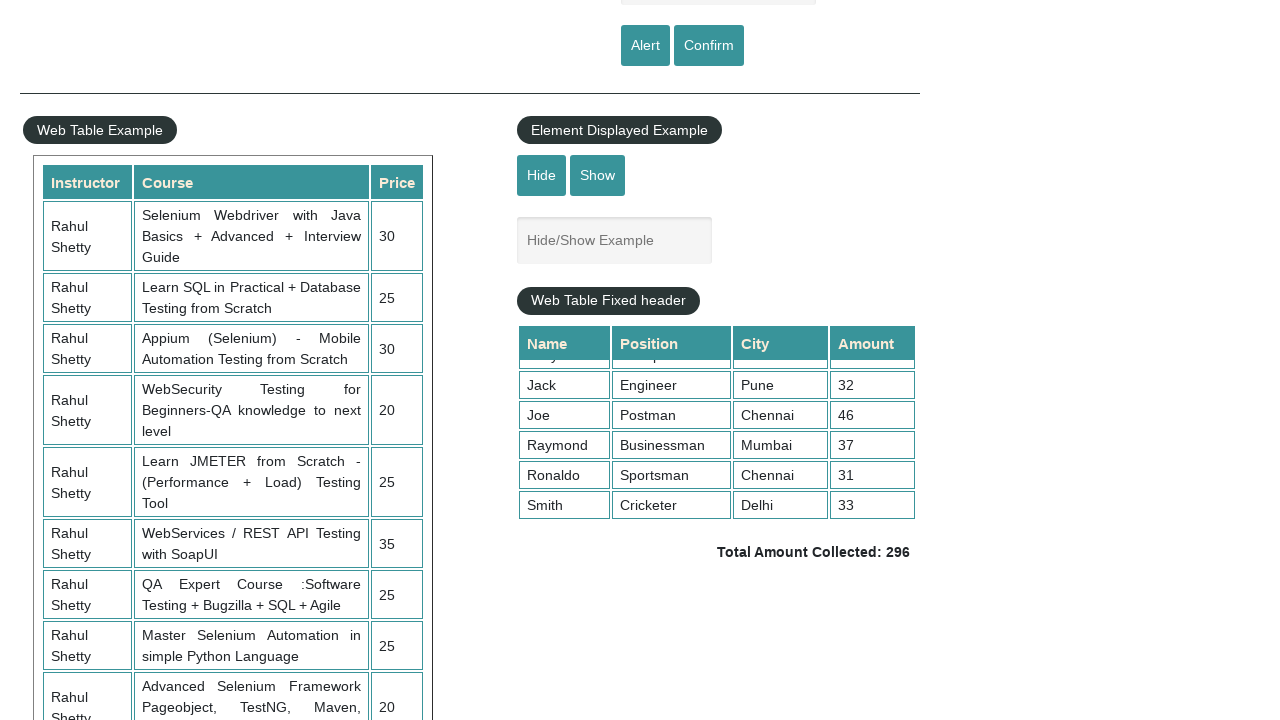

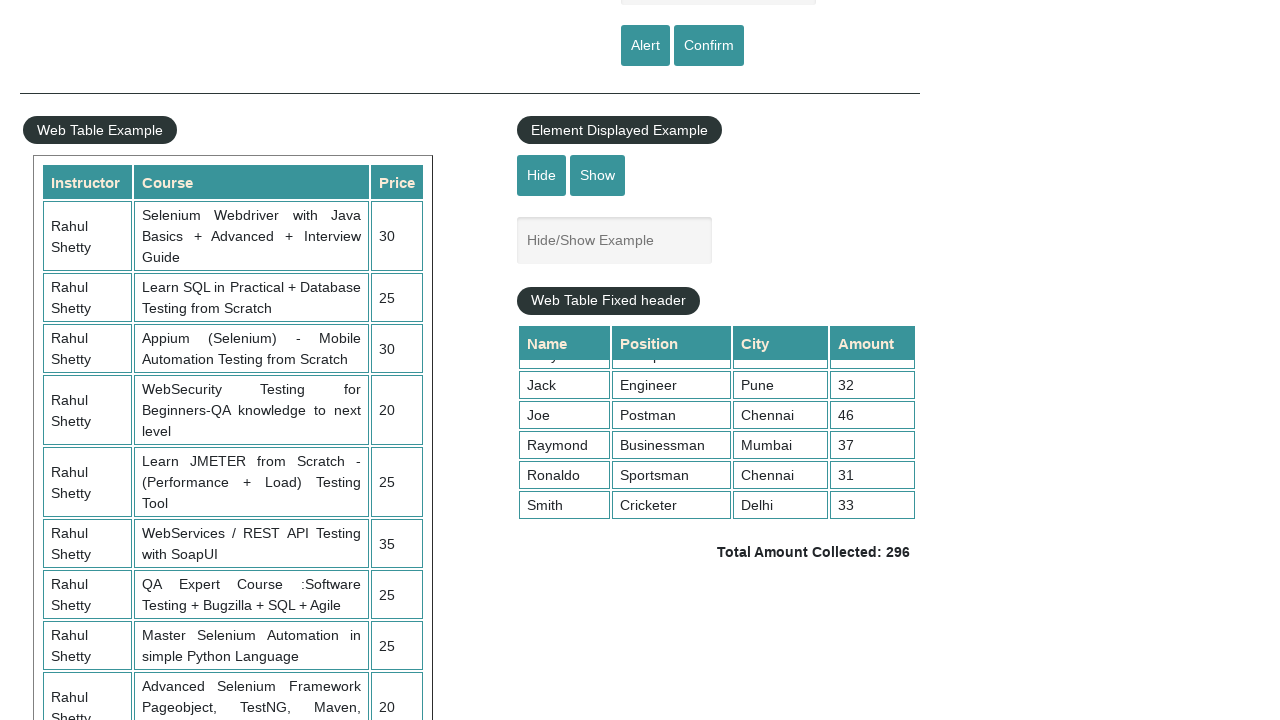